Tests checkbox functionality by clicking three different checkbox options on an automation practice page

Starting URL: https://rahulshettyacademy.com/AutomationPractice/

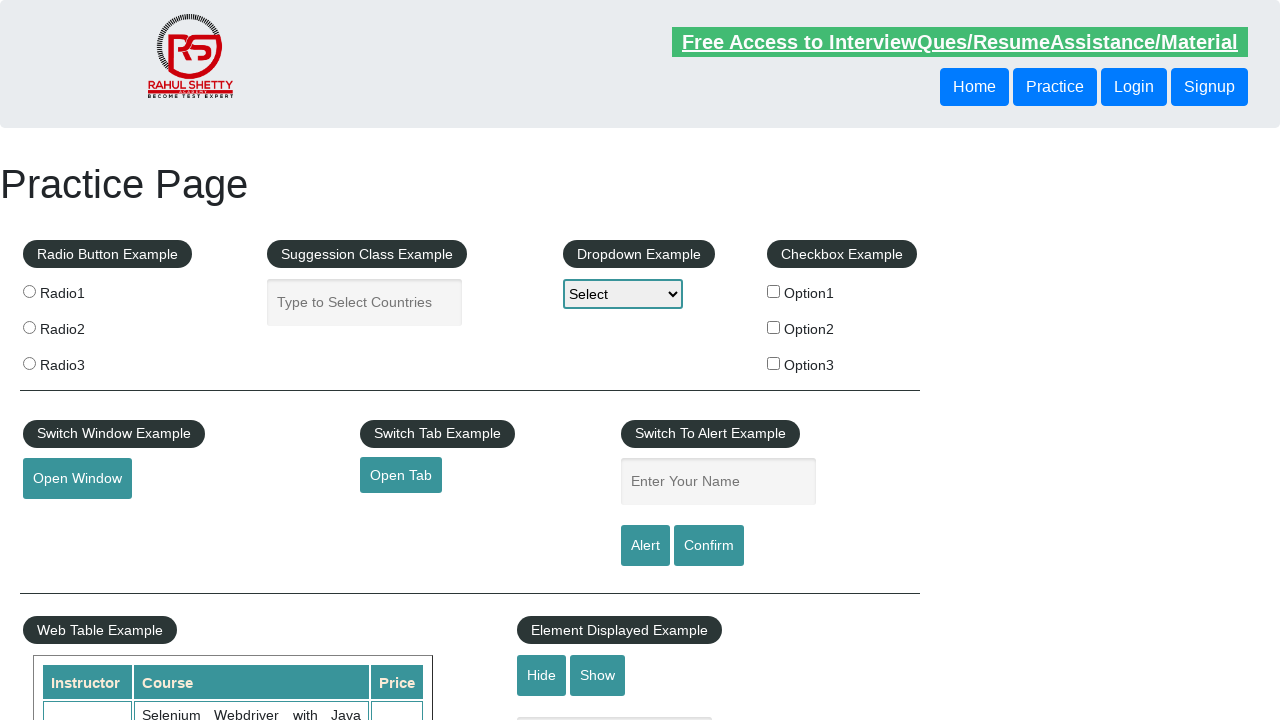

Navigated to automation practice page
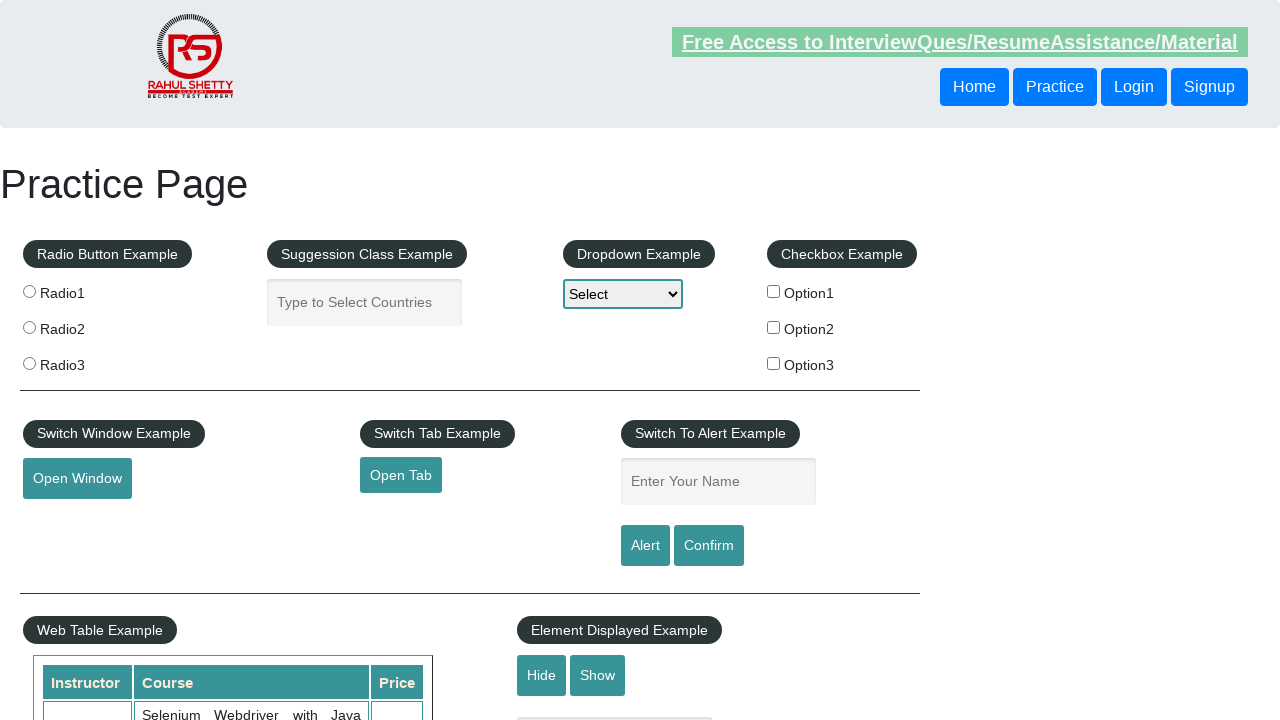

Clicked first checkbox option at (774, 291) on #checkBoxOption1
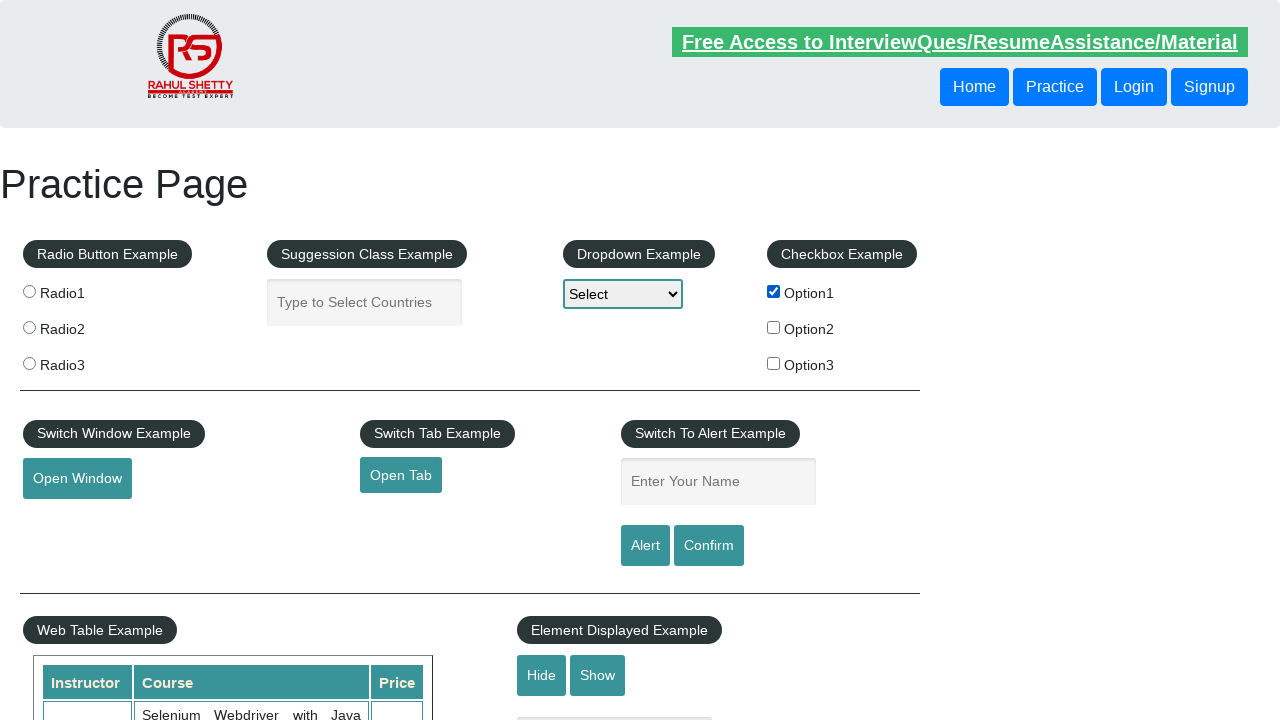

Clicked second checkbox option at (774, 327) on #checkBoxOption2
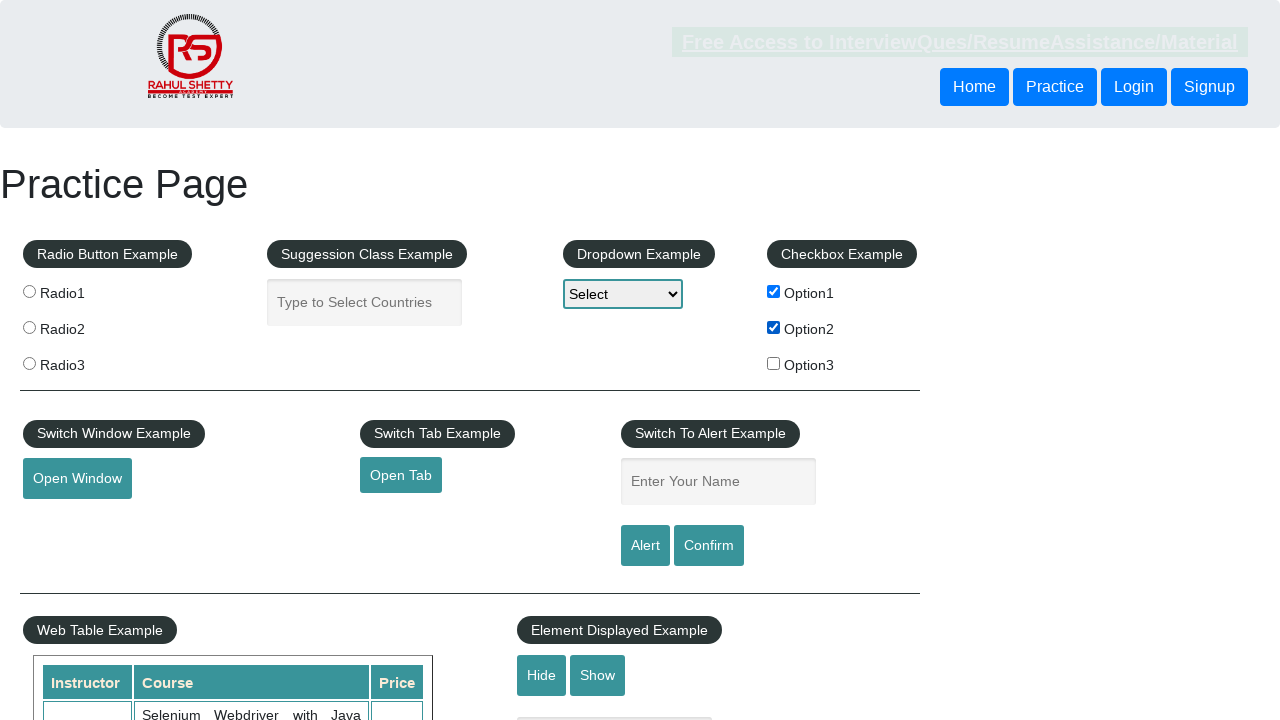

Clicked third checkbox option at (774, 363) on #checkBoxOption3
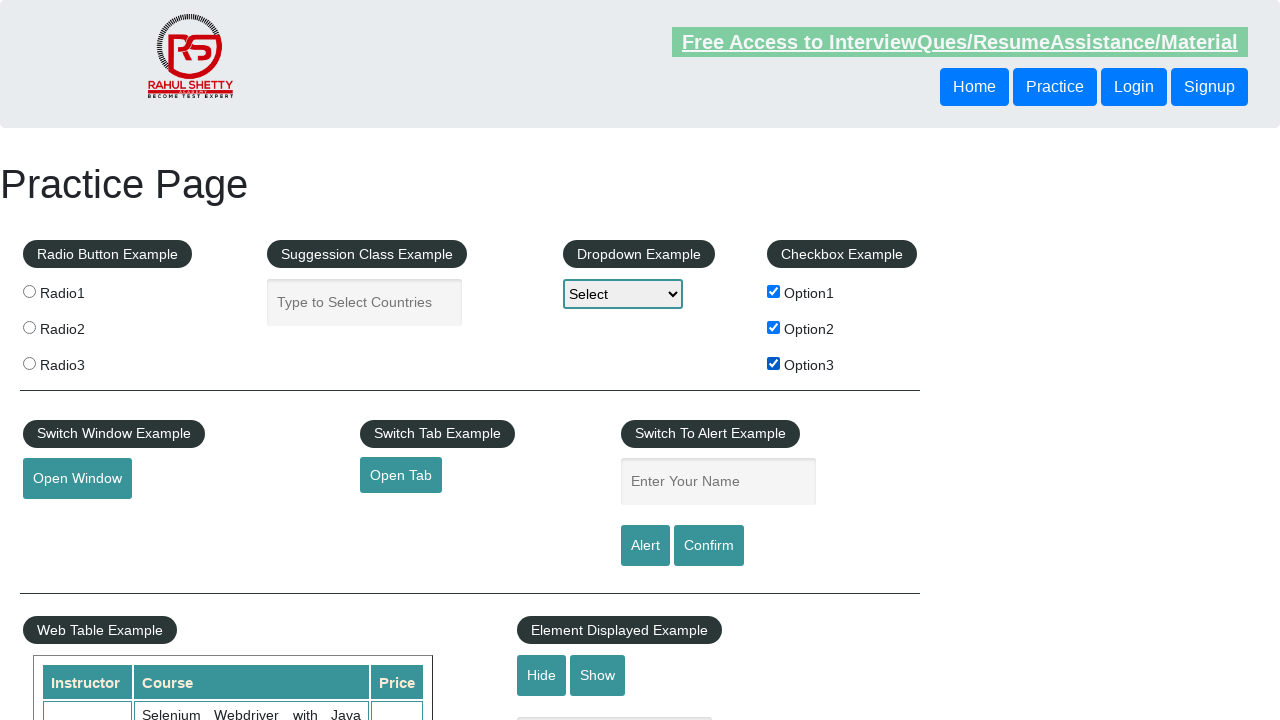

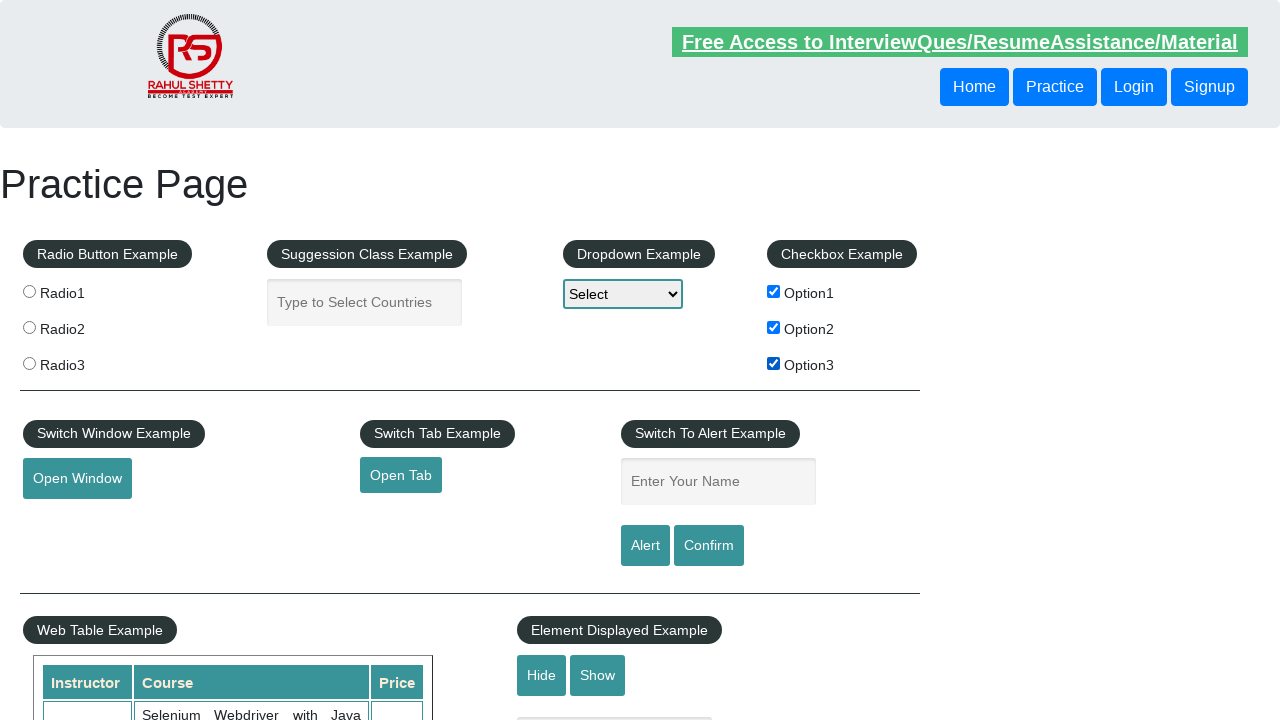